Tests the add/remove elements functionality by clicking the Add Element button to dynamically add elements to the page

Starting URL: https://the-internet.herokuapp.com/add_remove_elements/

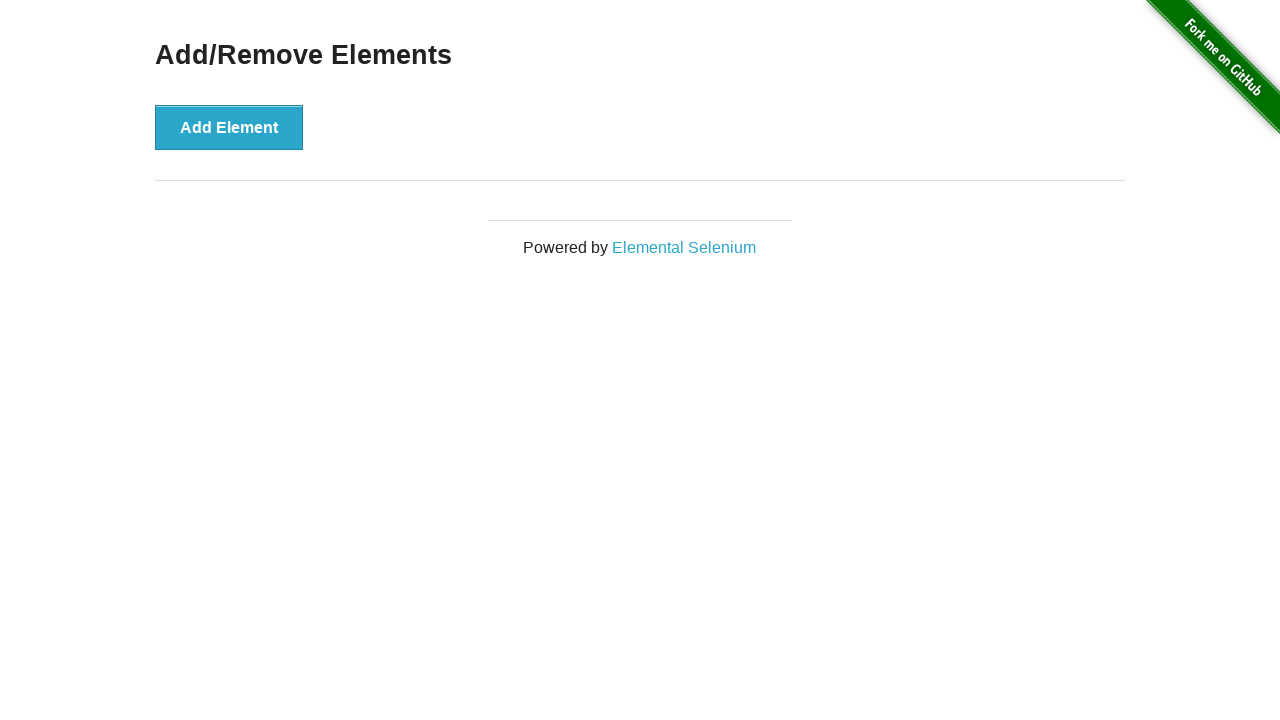

Clicked Add Element button to dynamically add an element at (229, 127) on button[onclick='addElement()']
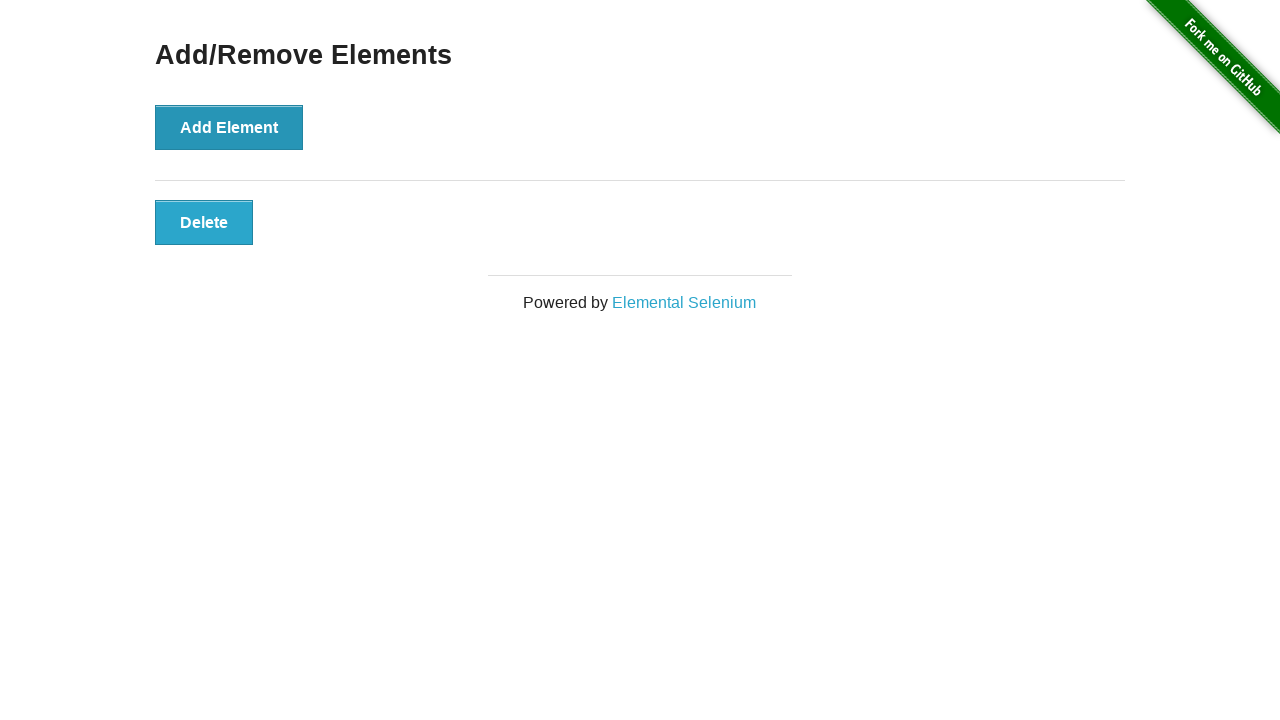

Delete button appeared after element was added
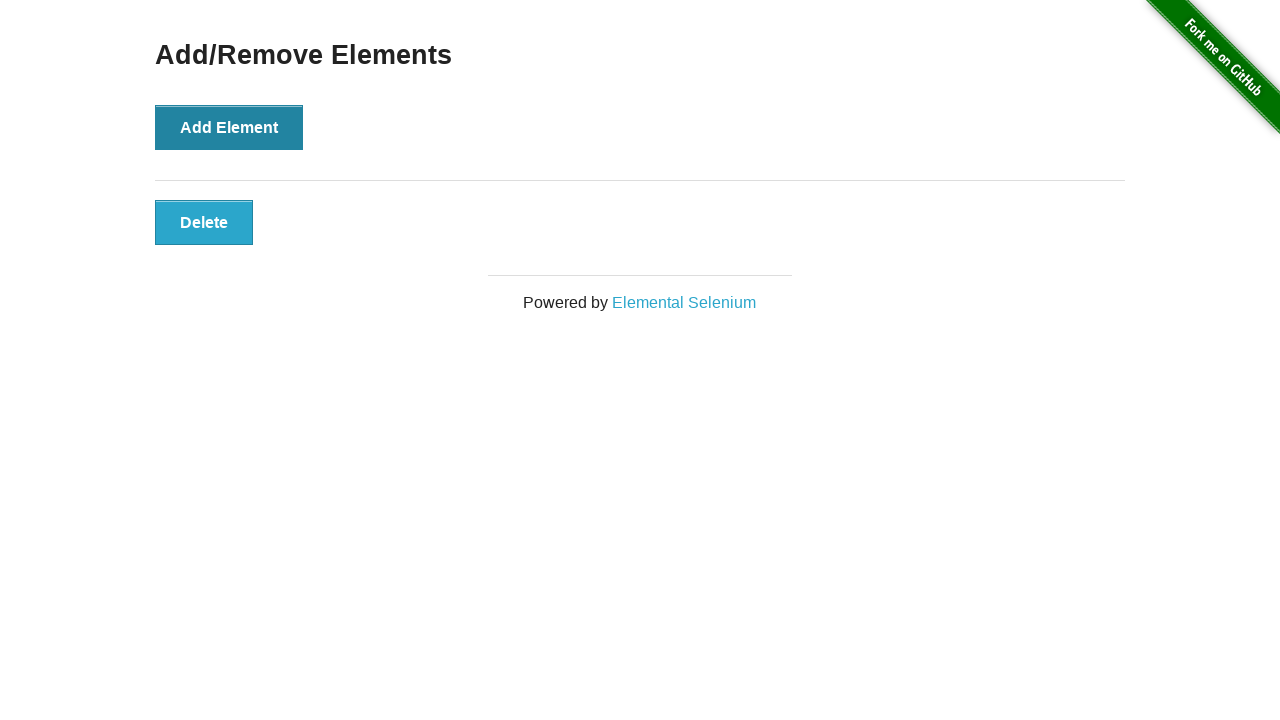

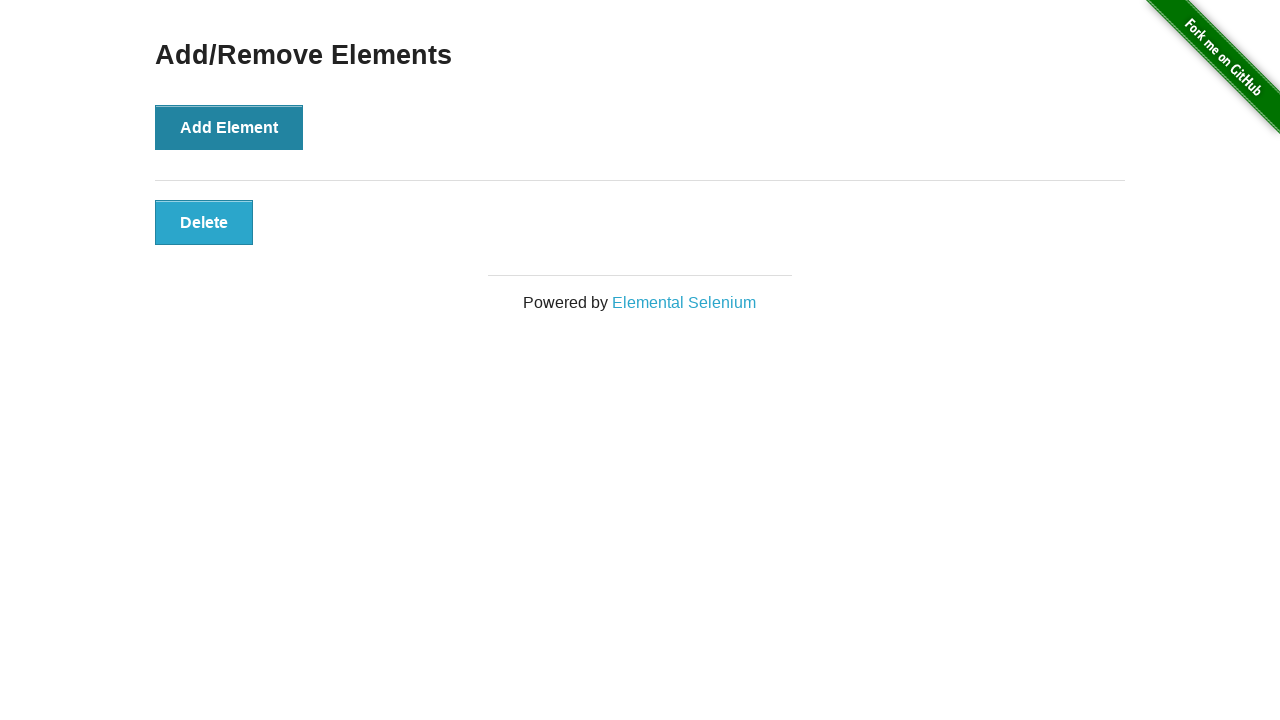